Tests Google Forms radio button and checkbox interactions by selecting the Cần Thơ radio option and Quảng Nam/Quảng Bình checkbox options.

Starting URL: https://docs.google.com/forms/u/1/d/e/1FAIpQLSfiypnd69zhuDkjKgqvpID9kwO29UCzeCVrGGtbNPZXQok0jA/viewform

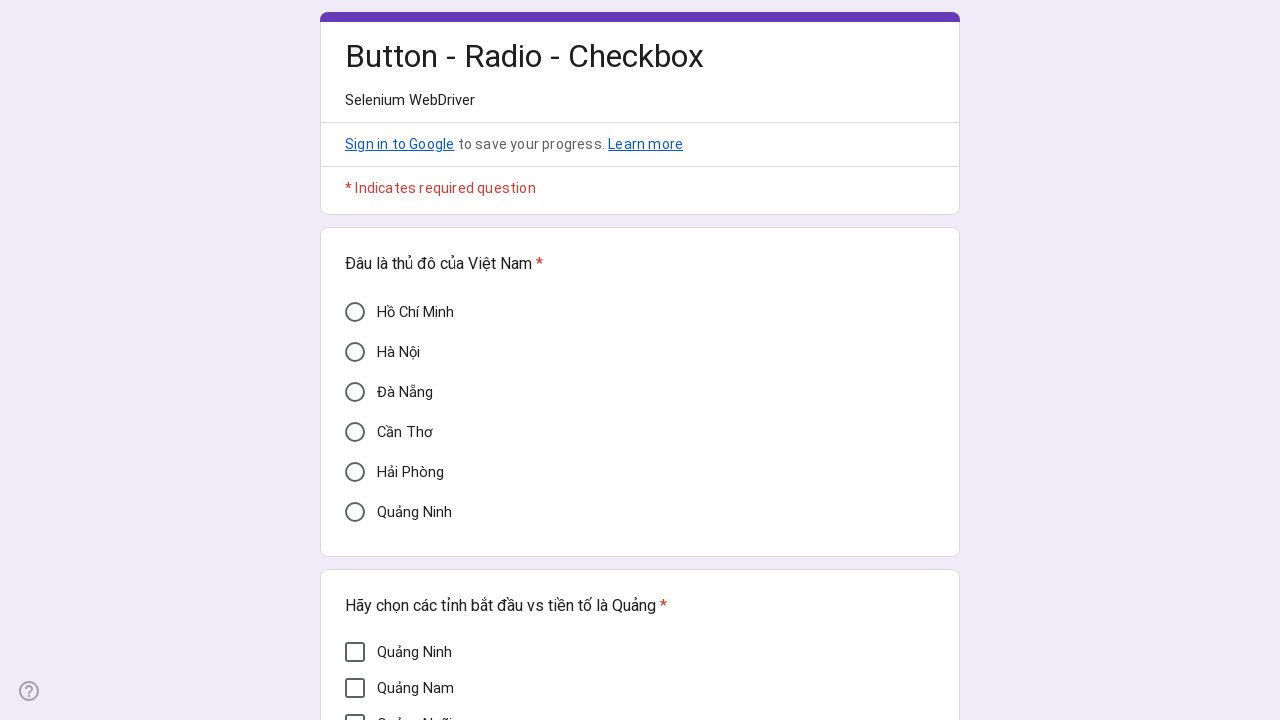

Google Forms page loaded and form elements are visible
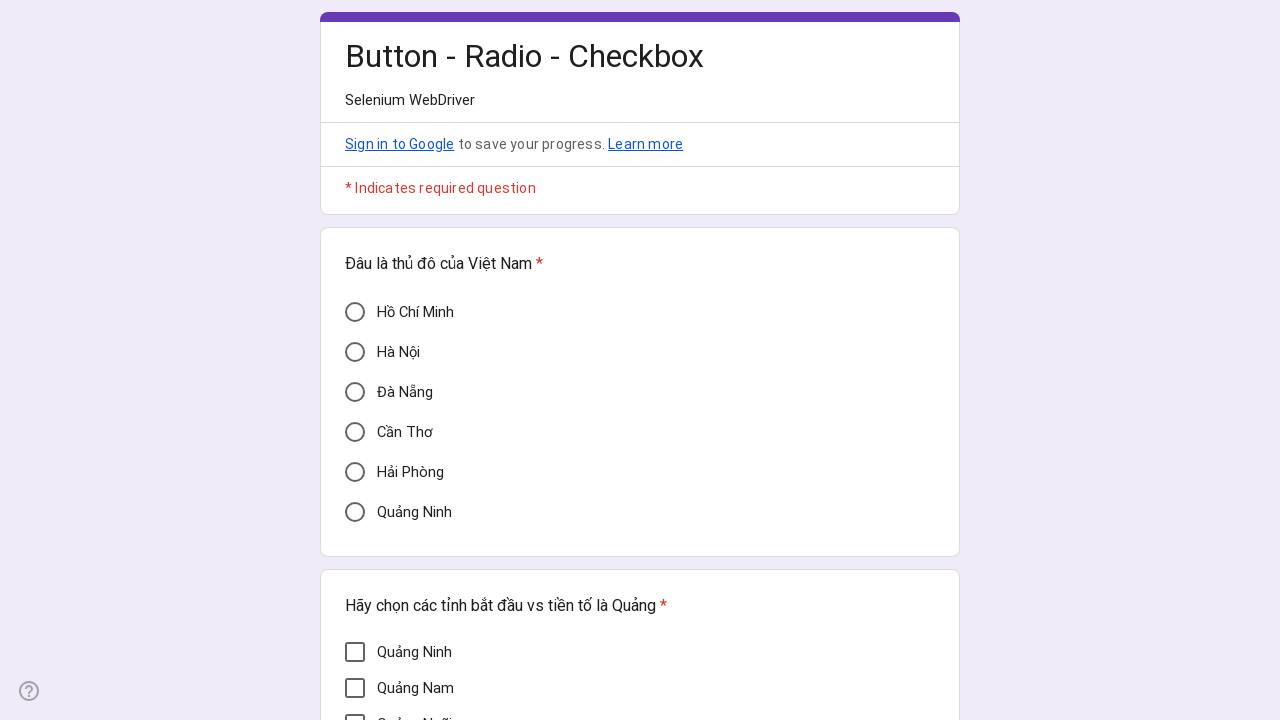

Selected 'Cần Thơ' radio button option at (355, 432) on div[aria-label='Cần Thơ']
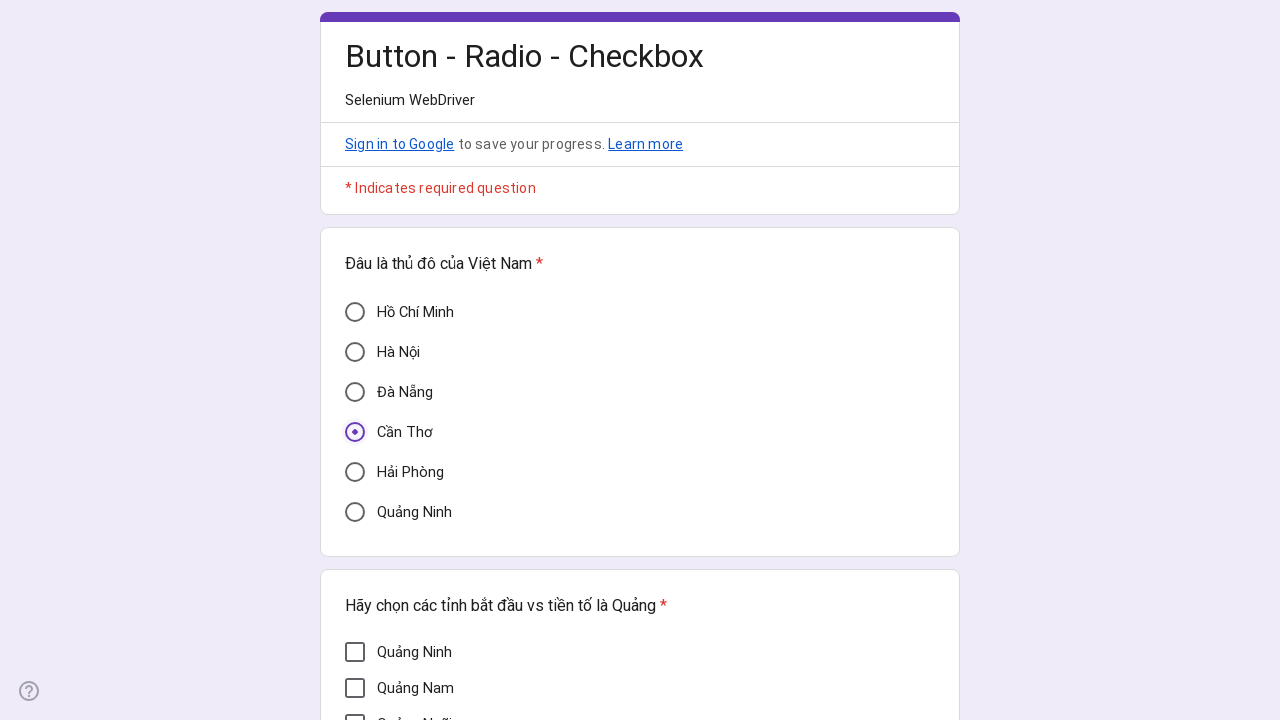

Waited 2 seconds for radio button selection to register
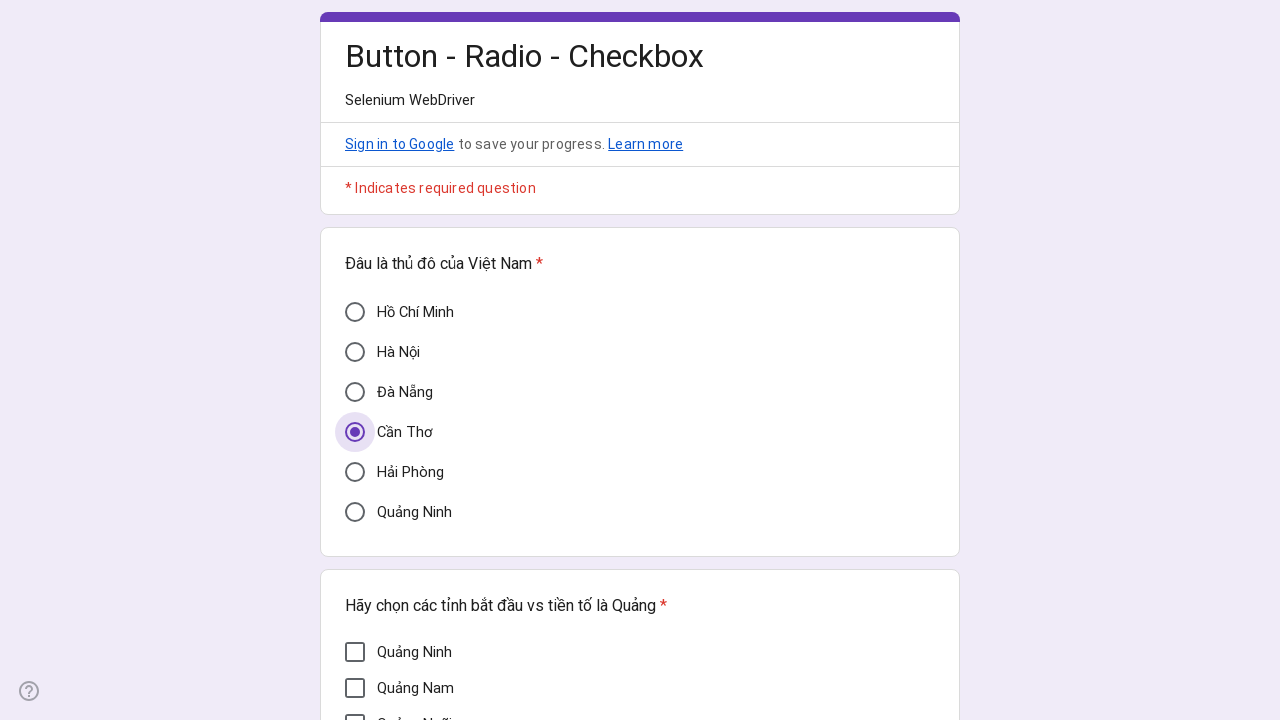

Selected 'Quảng Nam' checkbox option at (355, 688) on div[aria-label='Quảng Nam']
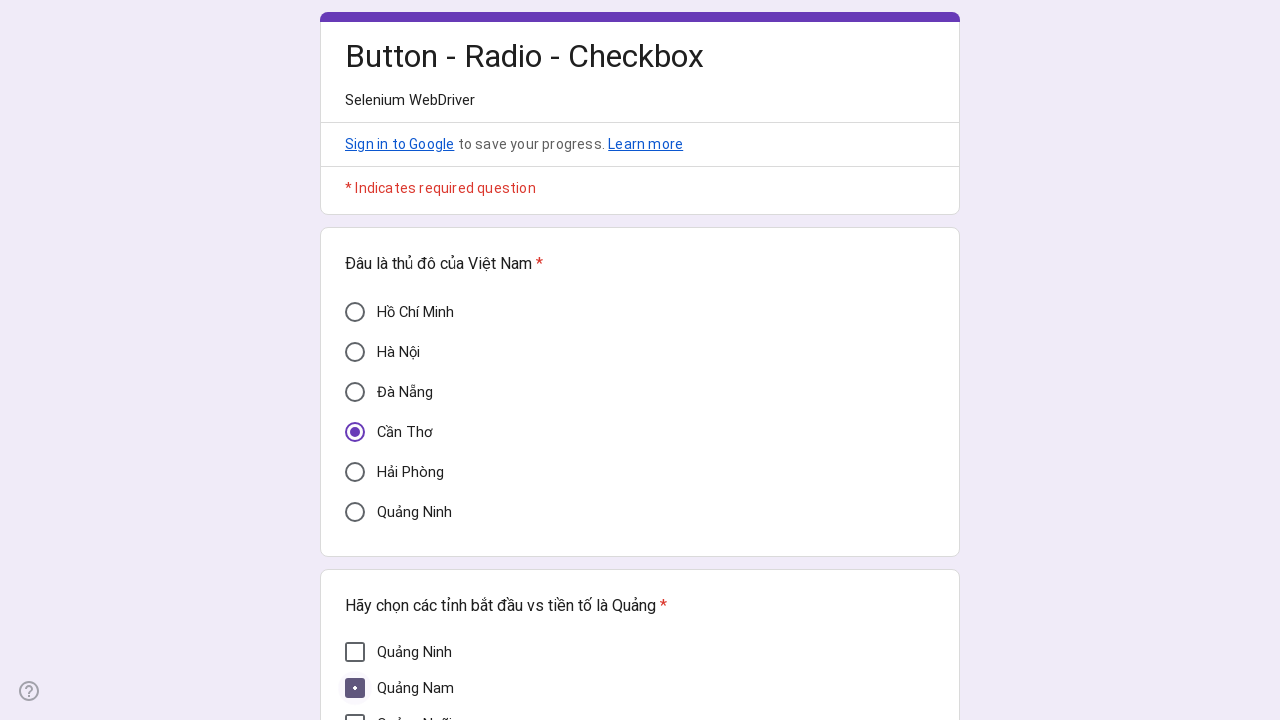

Selected 'Quảng Bình' checkbox option at (355, 411) on div[aria-label='Quảng Bình']
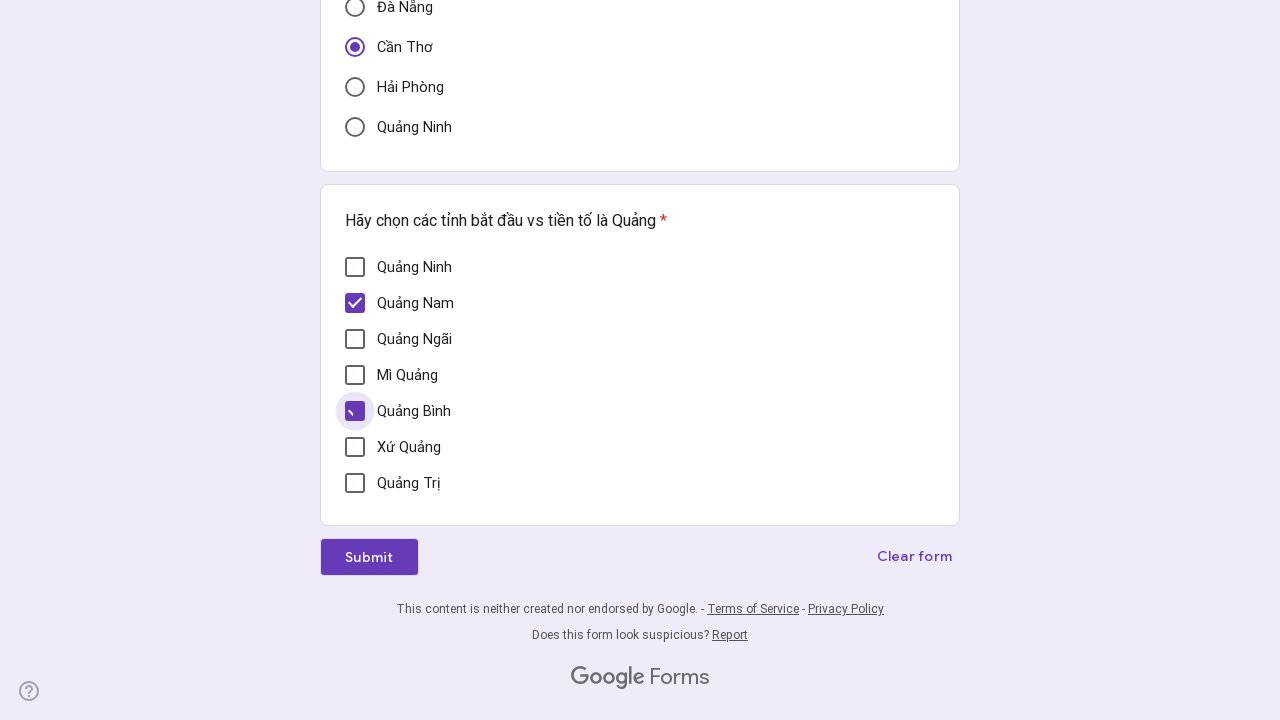

Waited 2 seconds for checkbox selections to register
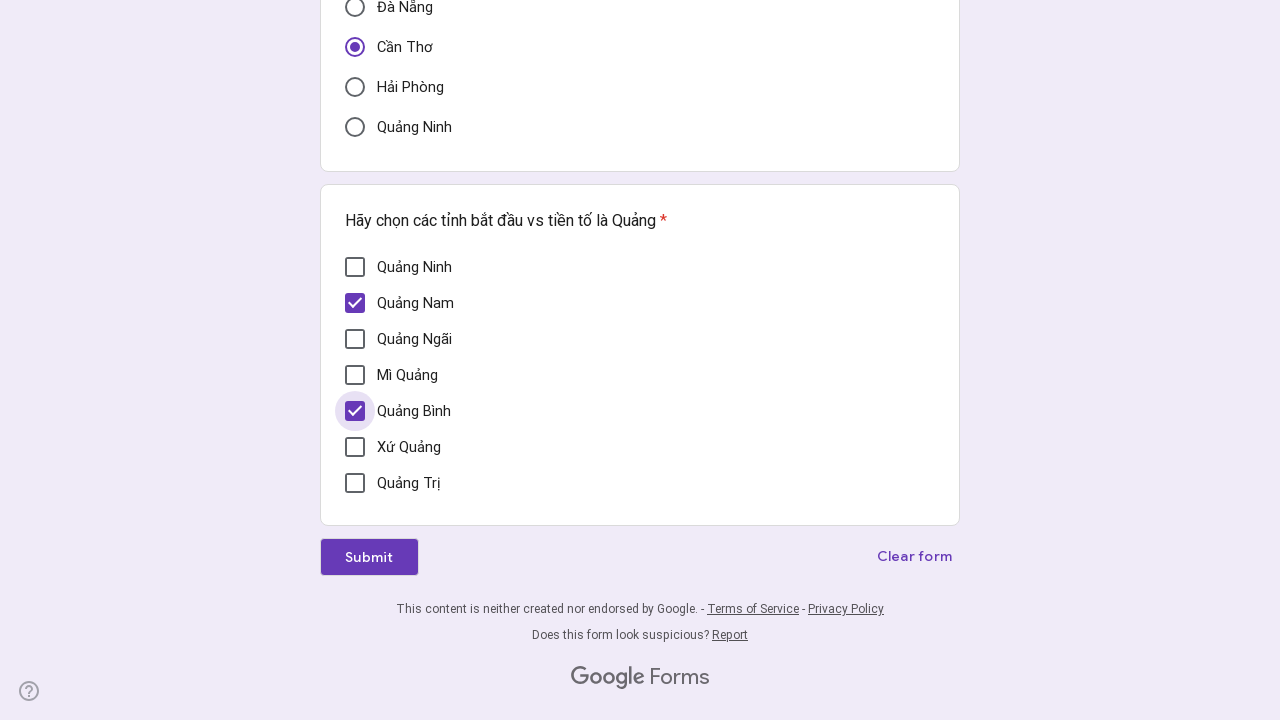

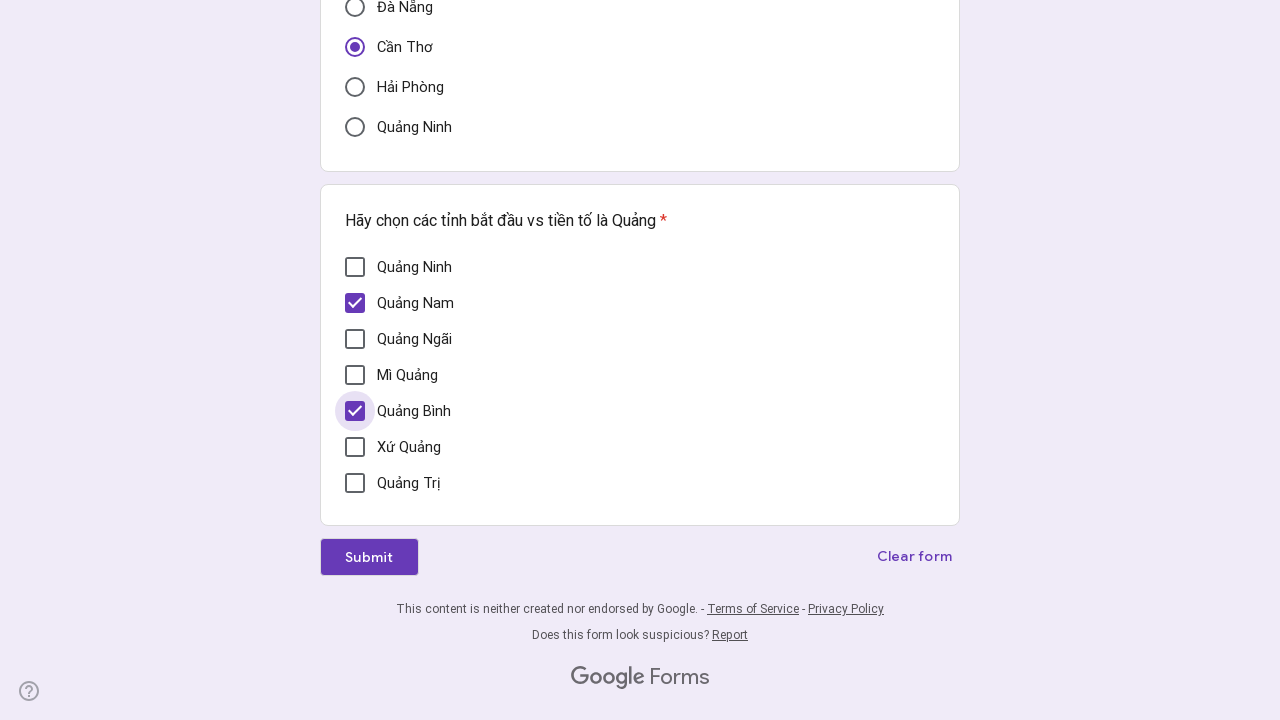